Tests drag and drop functionality by dragging mobile and laptop accessories to their correct categories and verifying the placement

Starting URL: https://demoapps.qspiders.com/ui/dragDrop/dragToCorrect?sublist=1

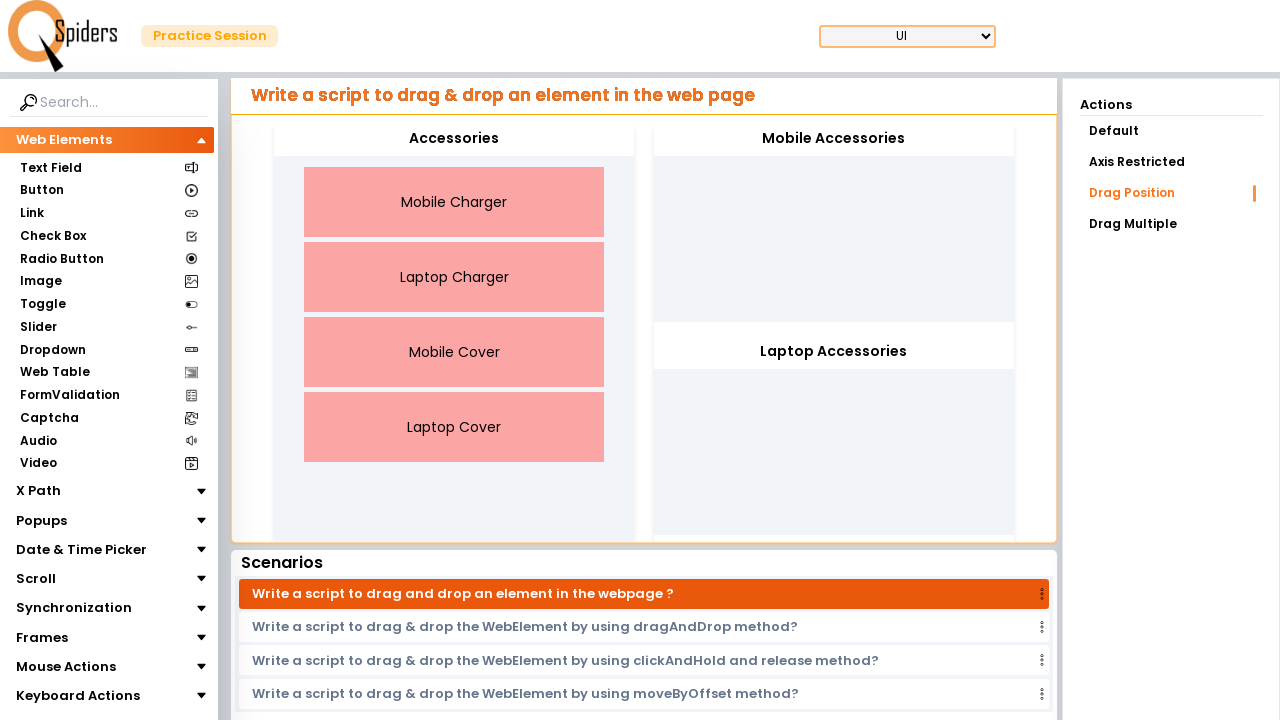

Located Mobile Charger element
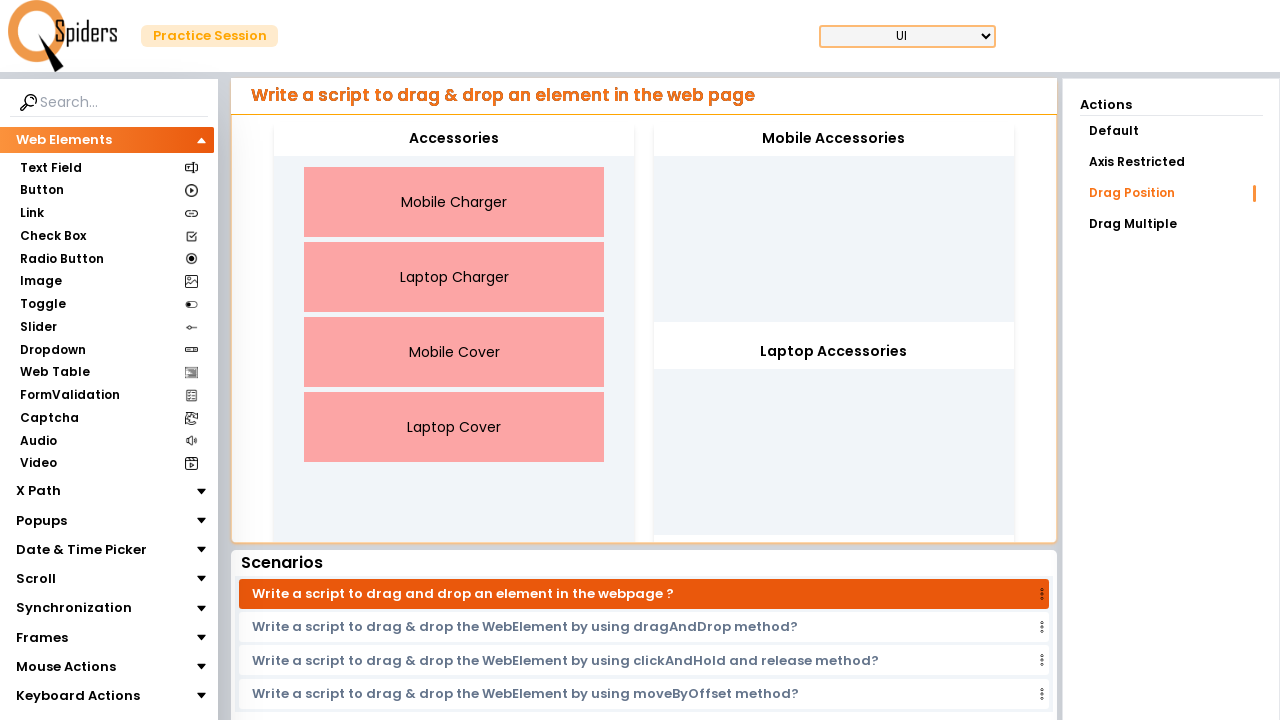

Located Laptop Charger element
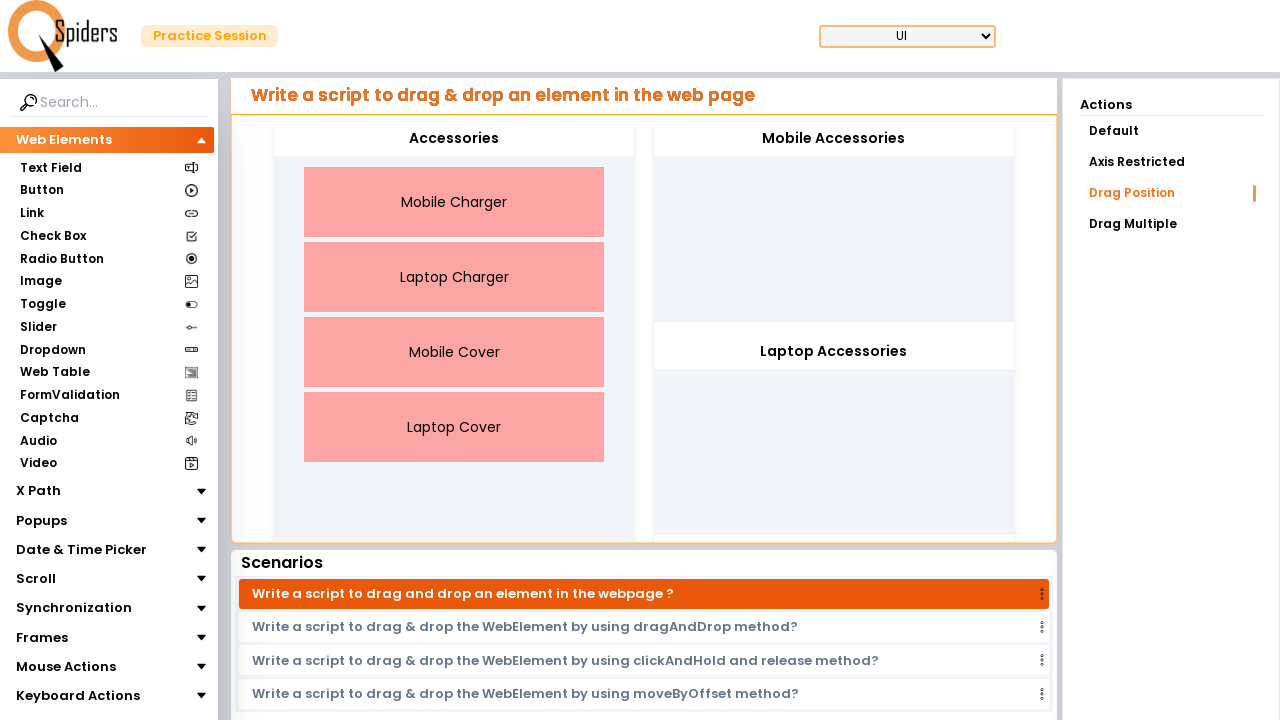

Located Mobile Cover element
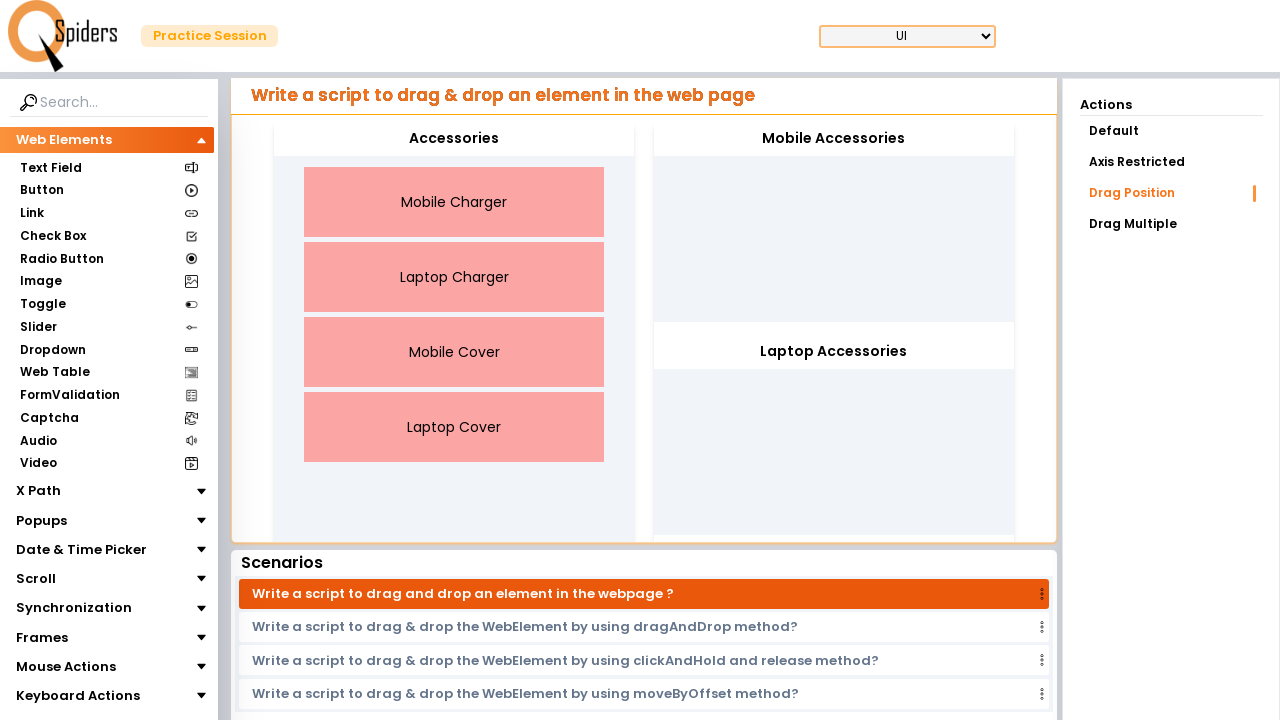

Located Laptop Cover element
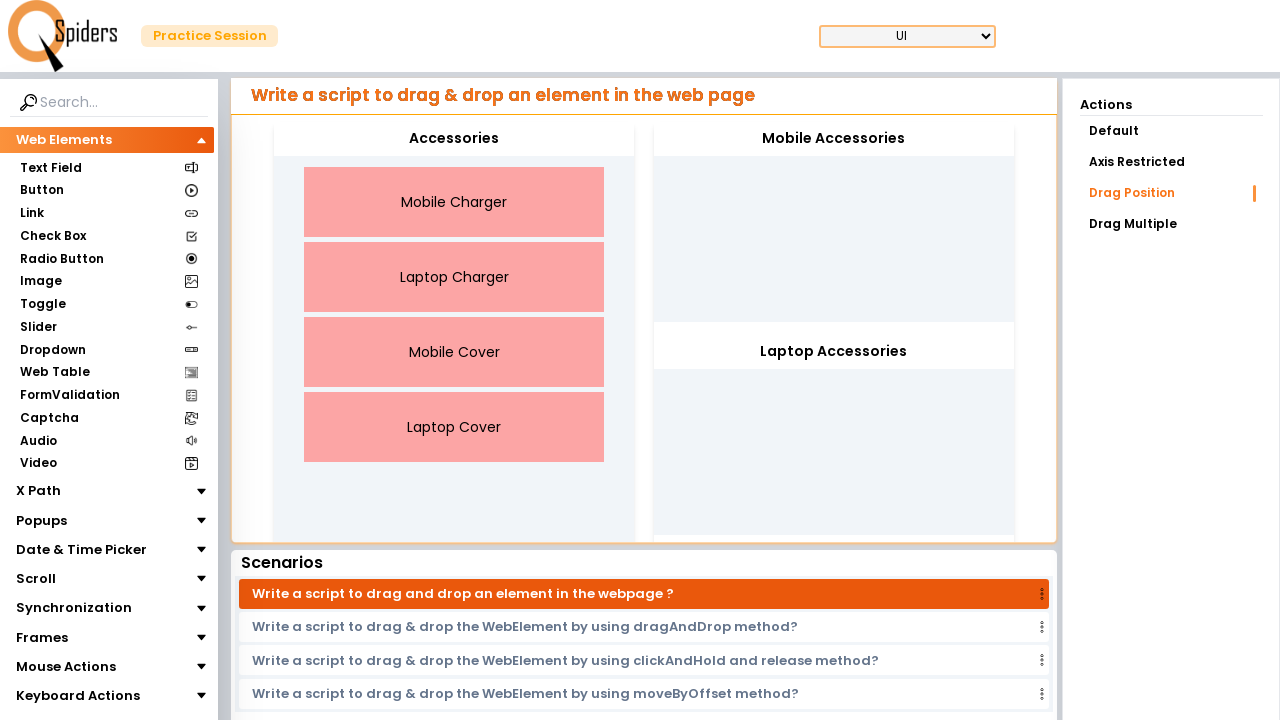

Located Mobile Accessories drop zone
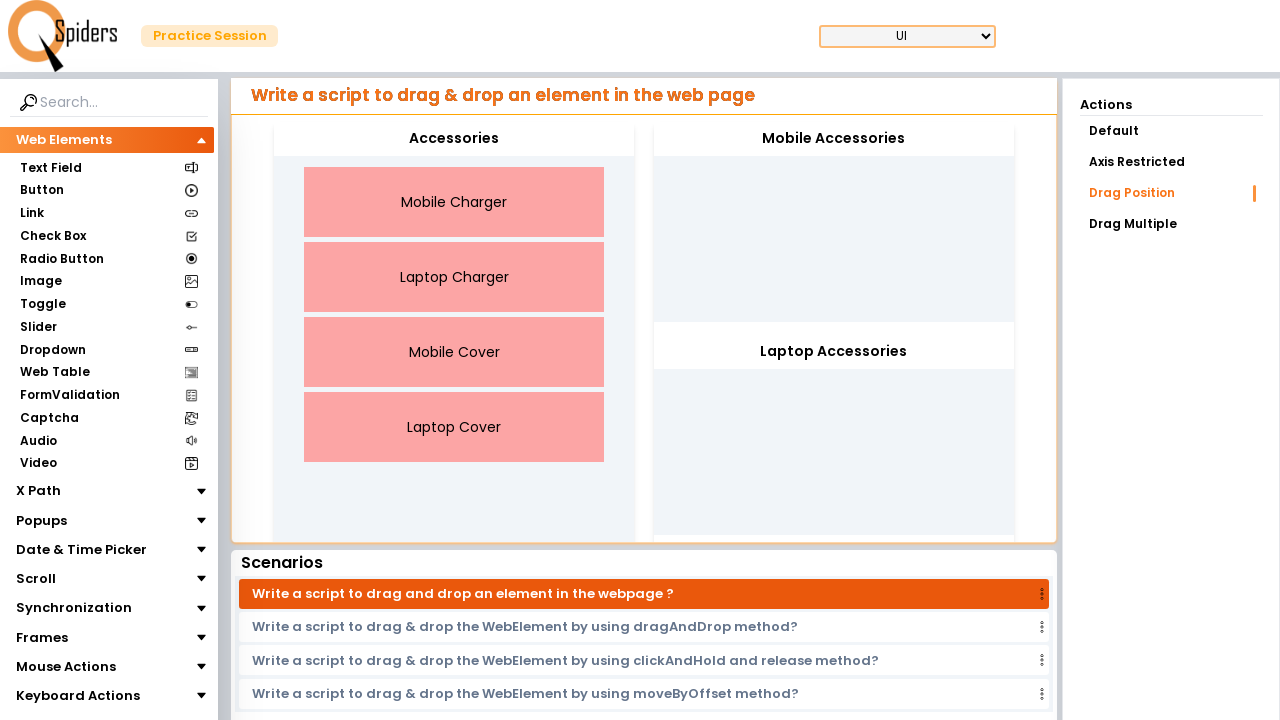

Located Laptop Accessories drop zone
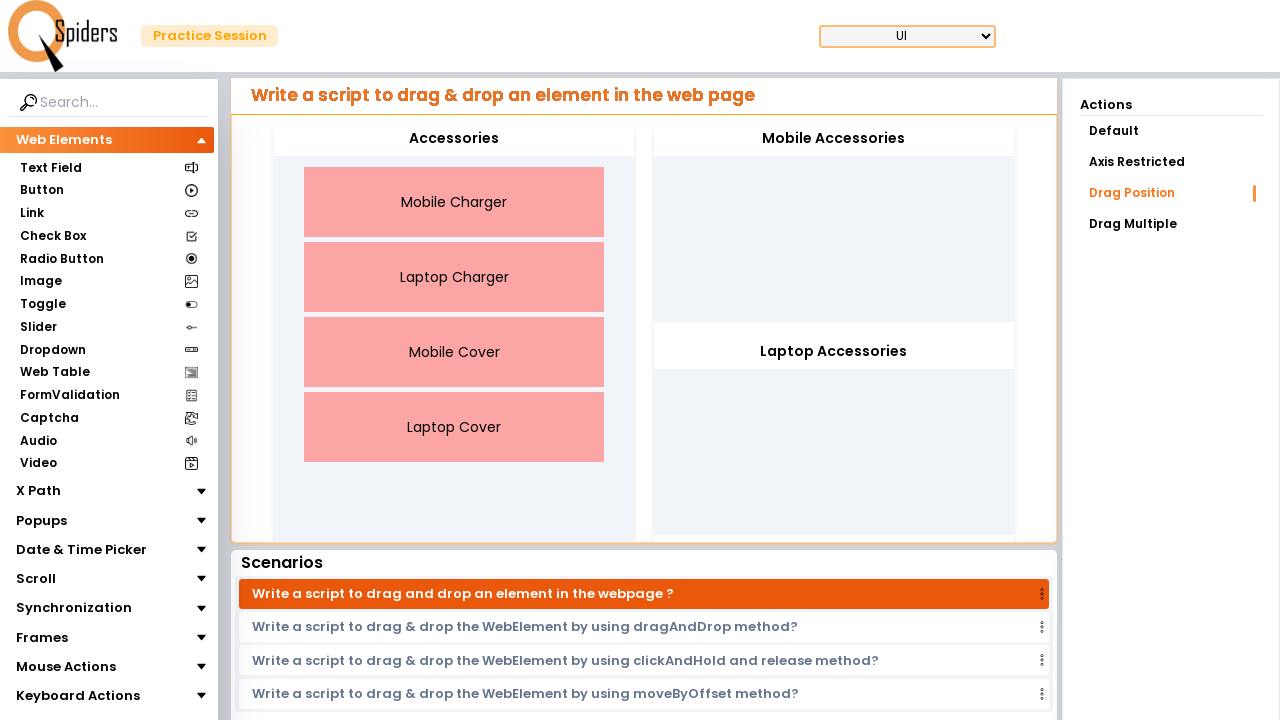

Dragged Mobile Charger to Mobile Accessories category at (834, 139)
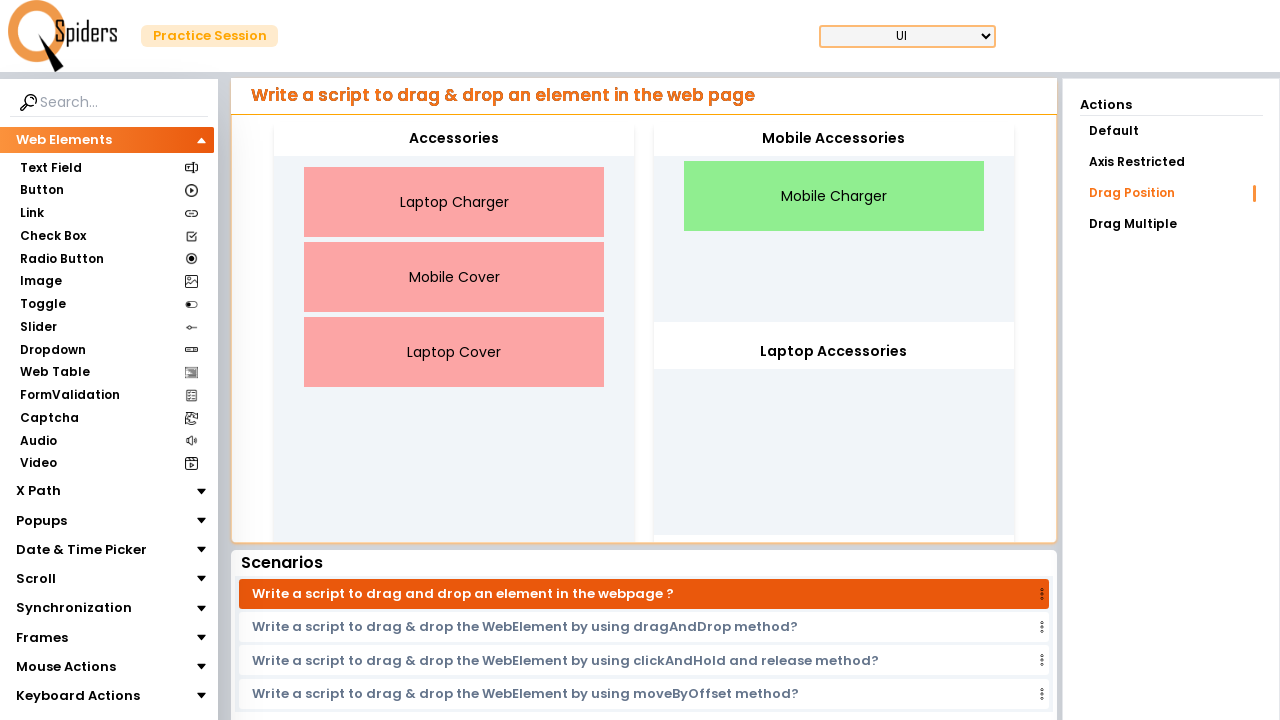

Dragged Laptop Charger to Laptop Accessories category at (834, 352)
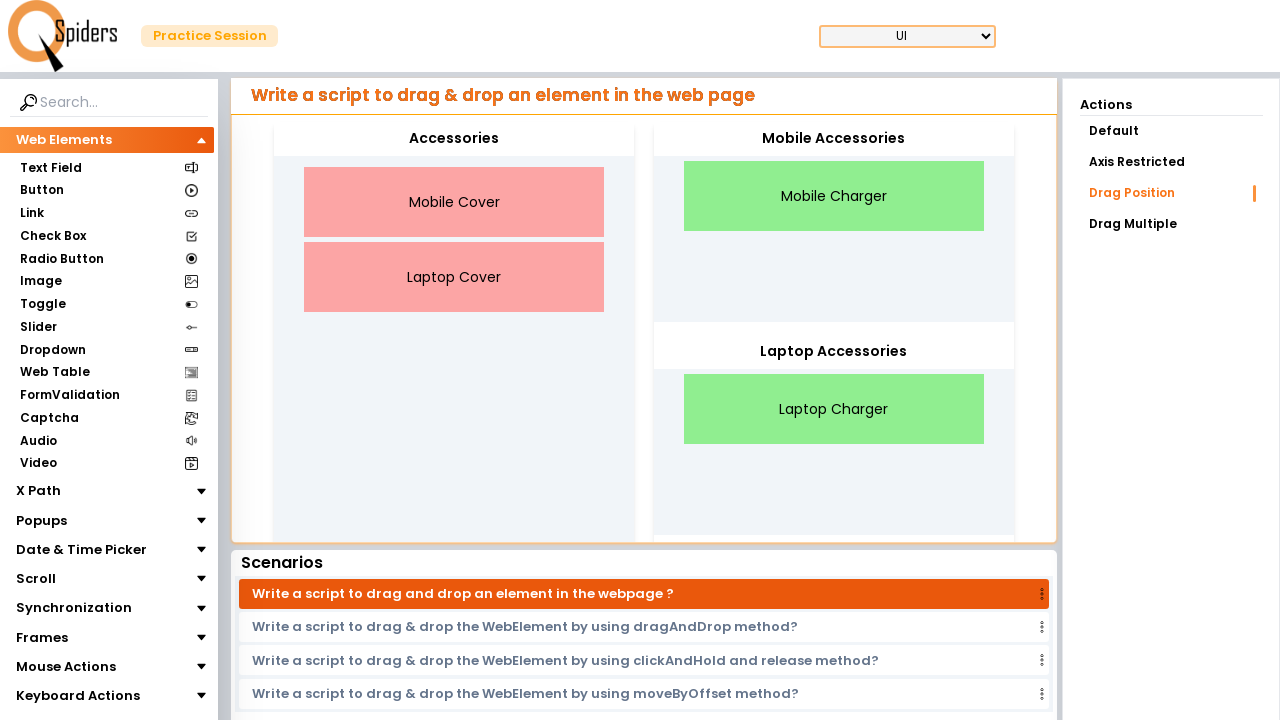

Dragged Mobile Cover to Mobile Accessories category at (834, 139)
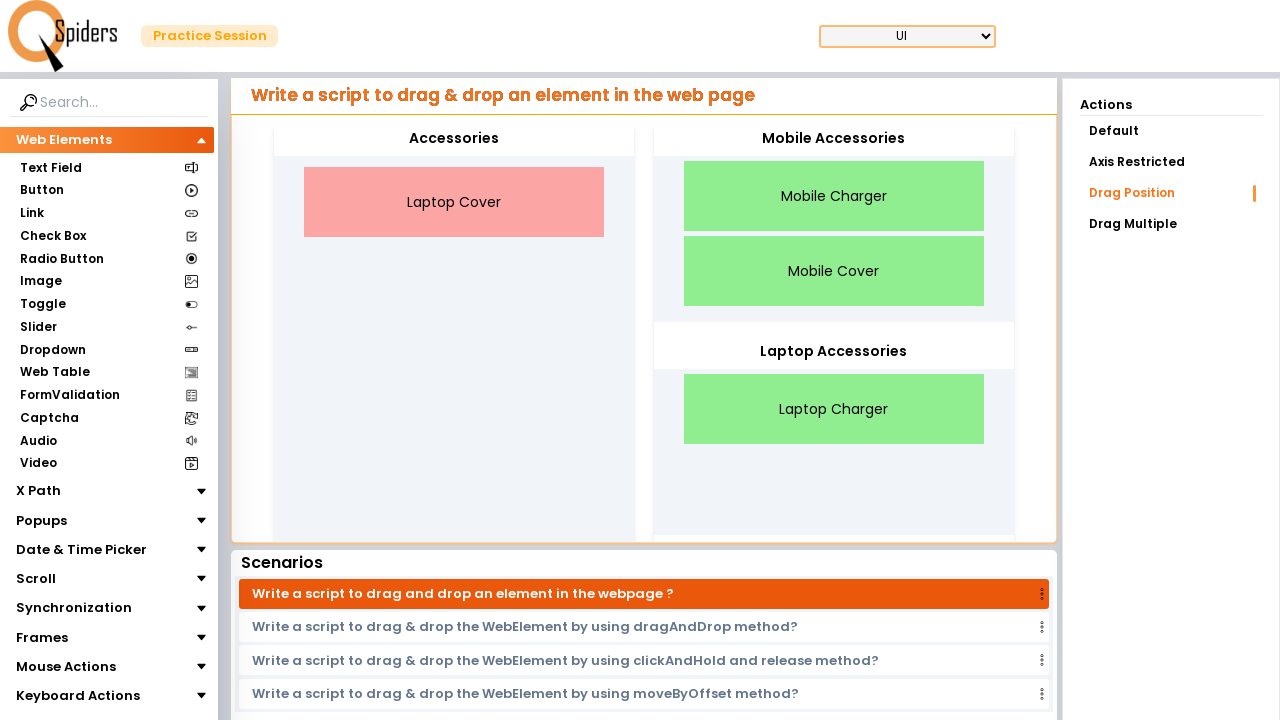

Dragged Laptop Cover to Laptop Accessories category at (834, 352)
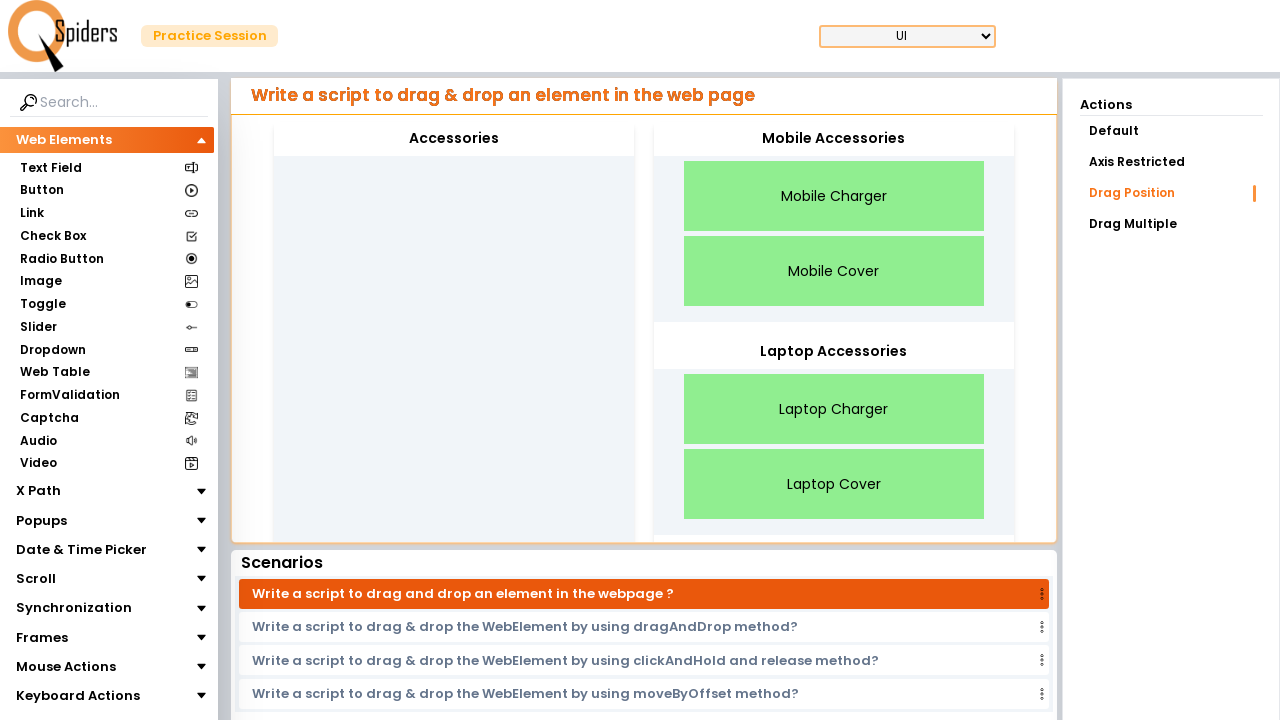

Waited 1000ms for drag and drop operations to complete
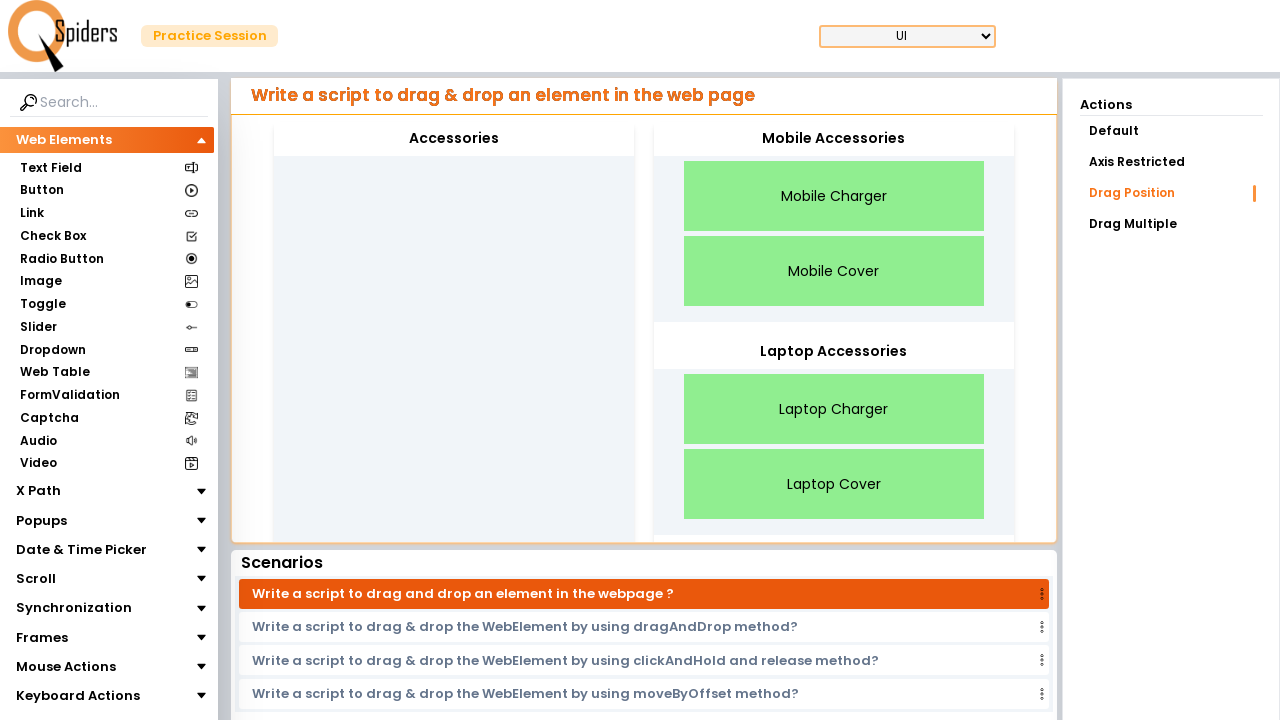

Retrieved style attribute for Mobile Charger
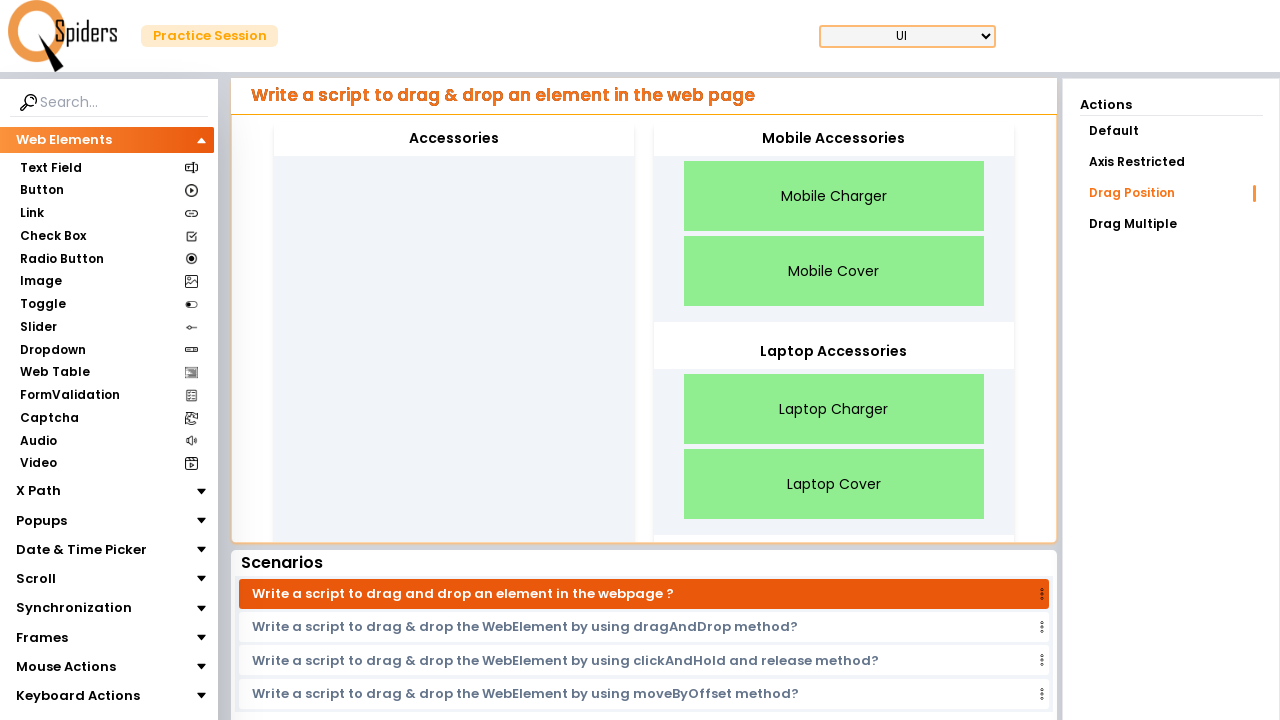

Retrieved style attribute for Laptop Charger
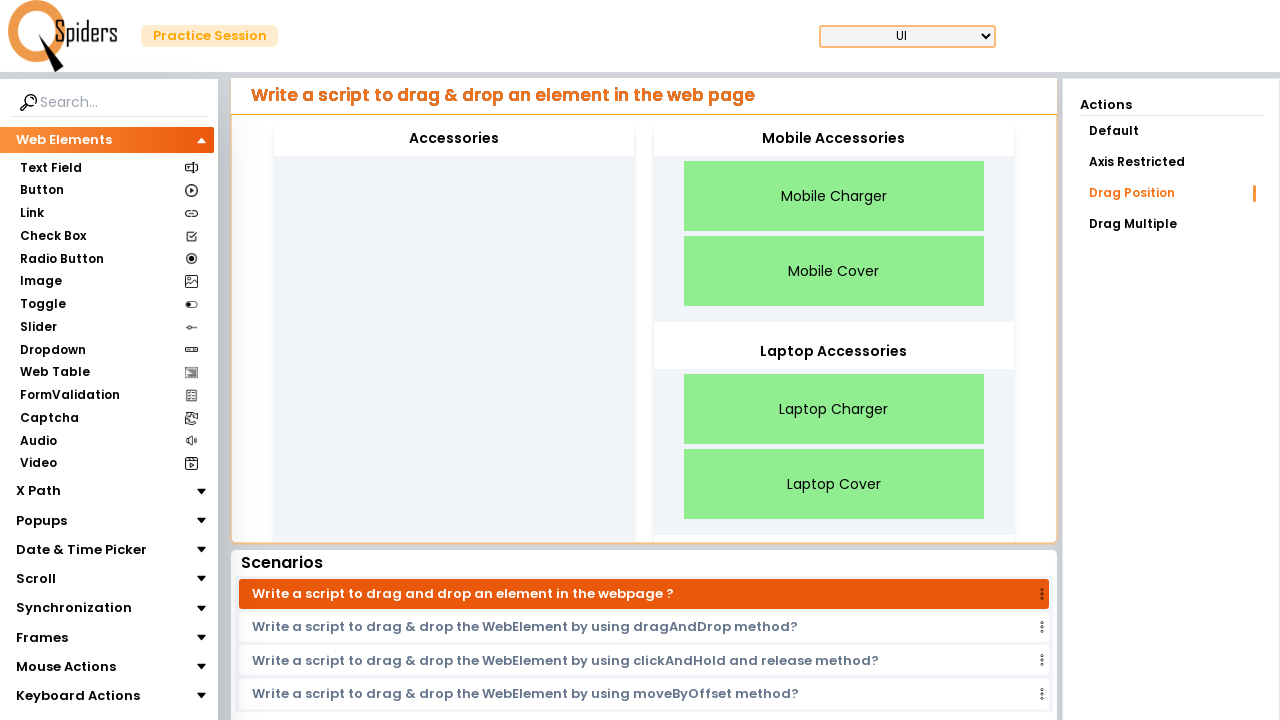

Retrieved style attribute for Mobile Cover
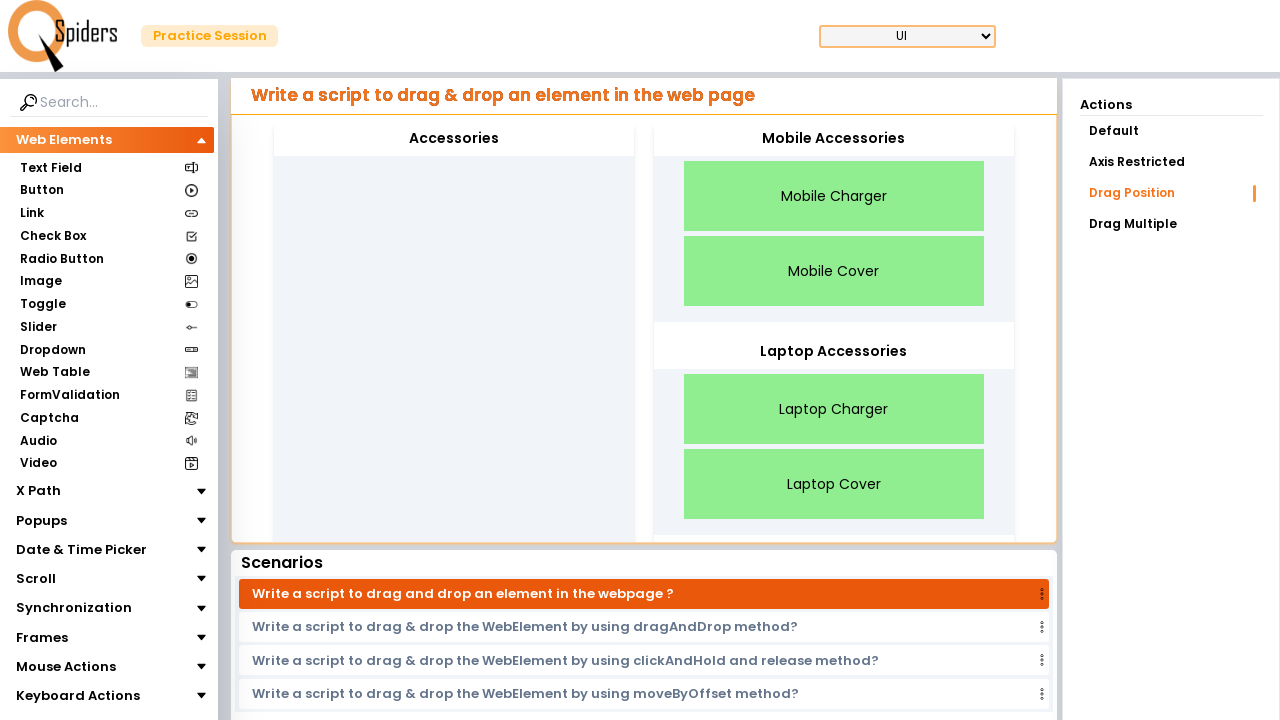

Retrieved style attribute for Laptop Cover
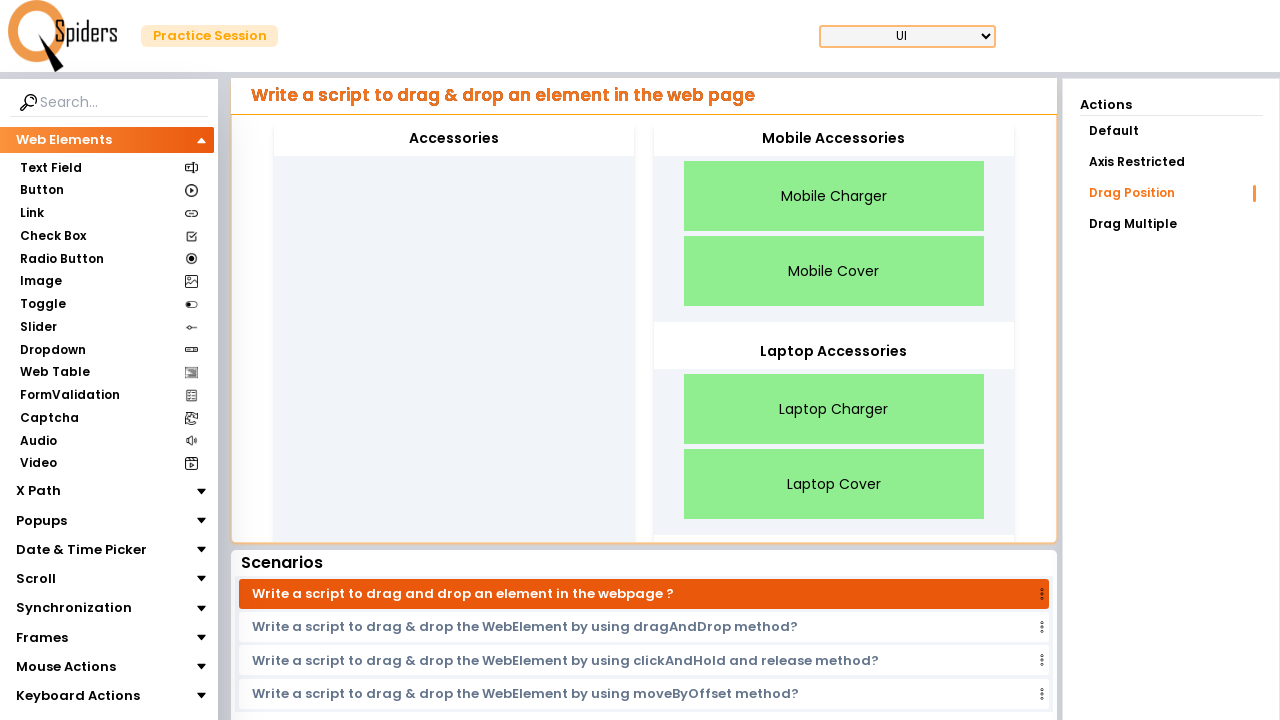

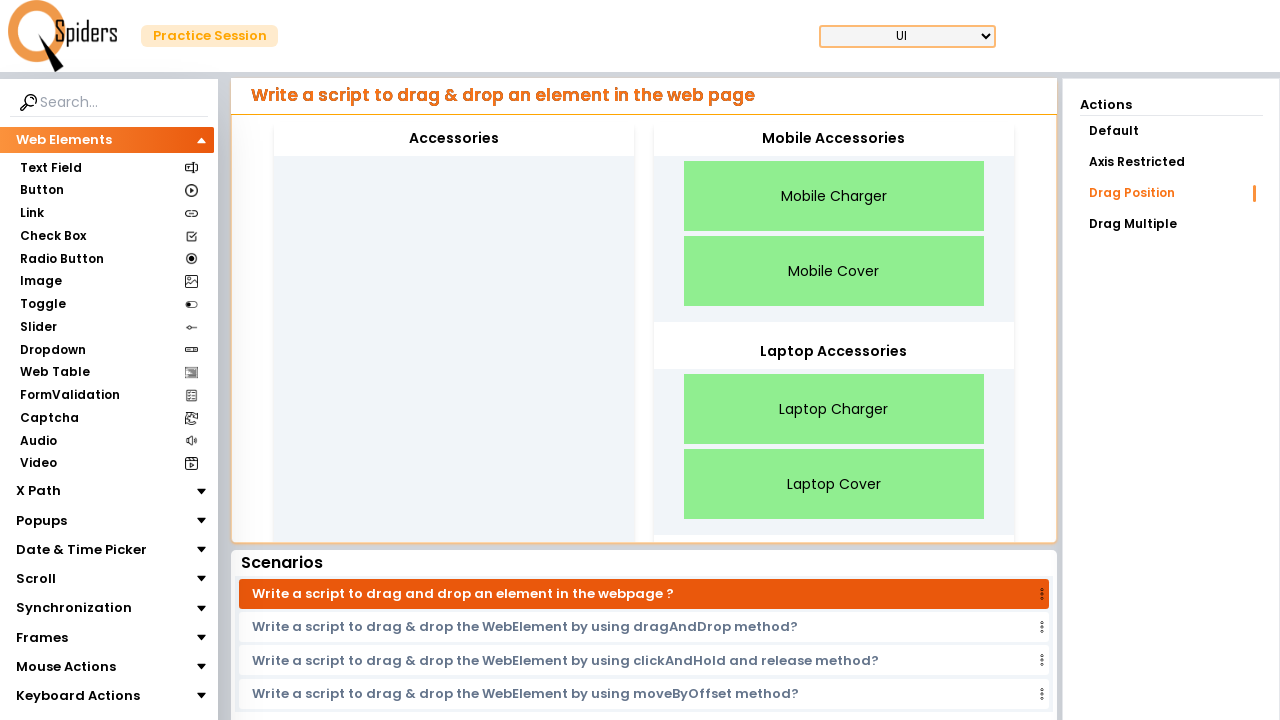